Tests drag and drop functionality on the jQuery UI demo page by dragging an element and dropping it onto a target droppable area within an iframe.

Starting URL: https://jqueryui.com/droppable/

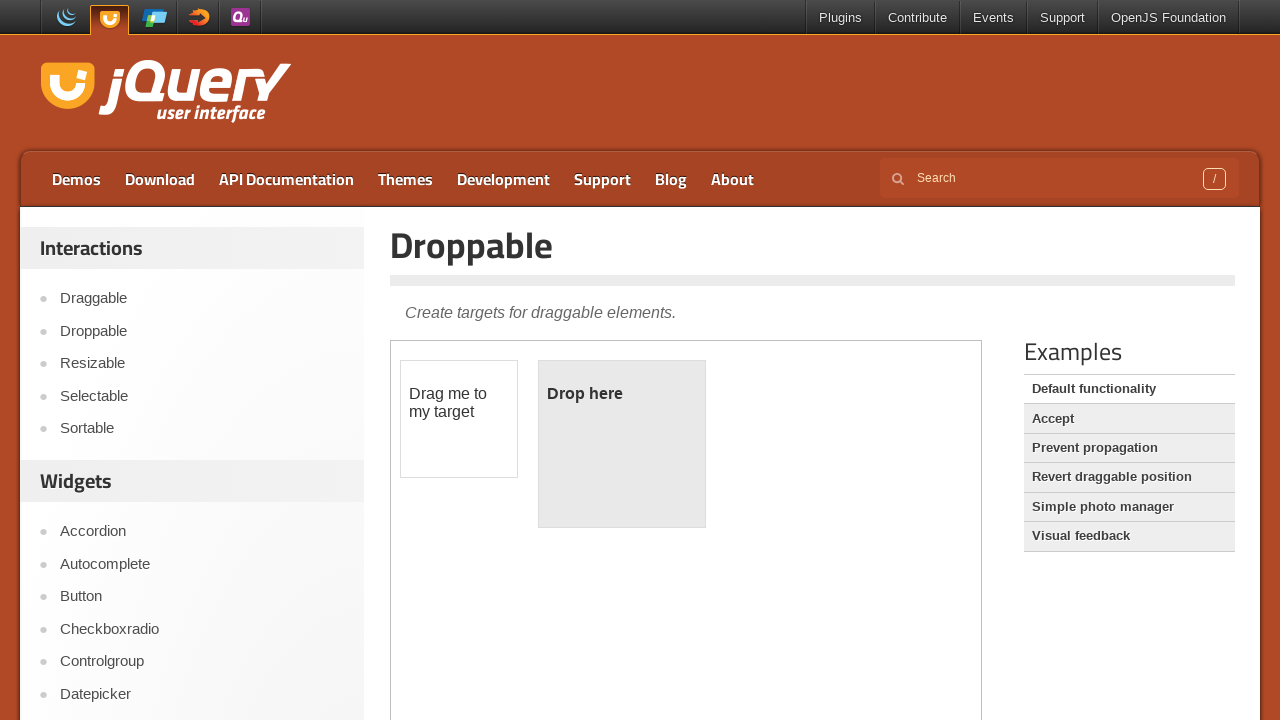

Located the demo iframe containing drag and drop elements
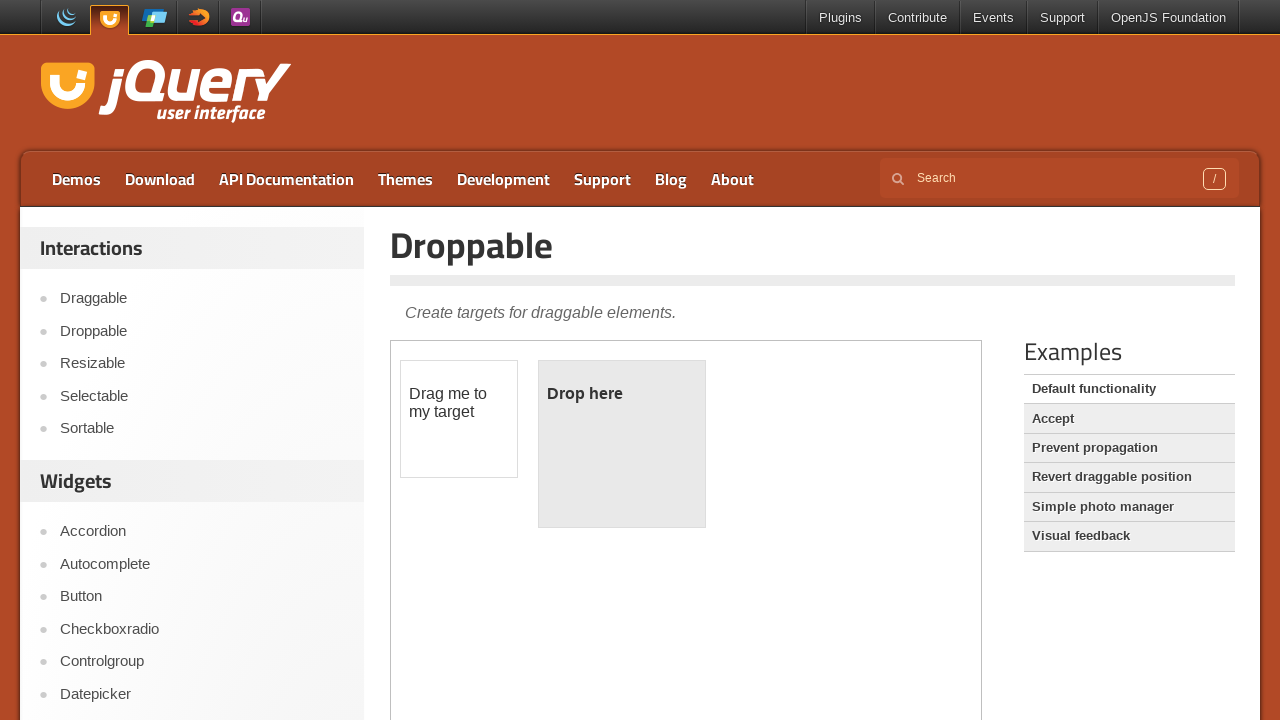

Located the draggable element within the iframe
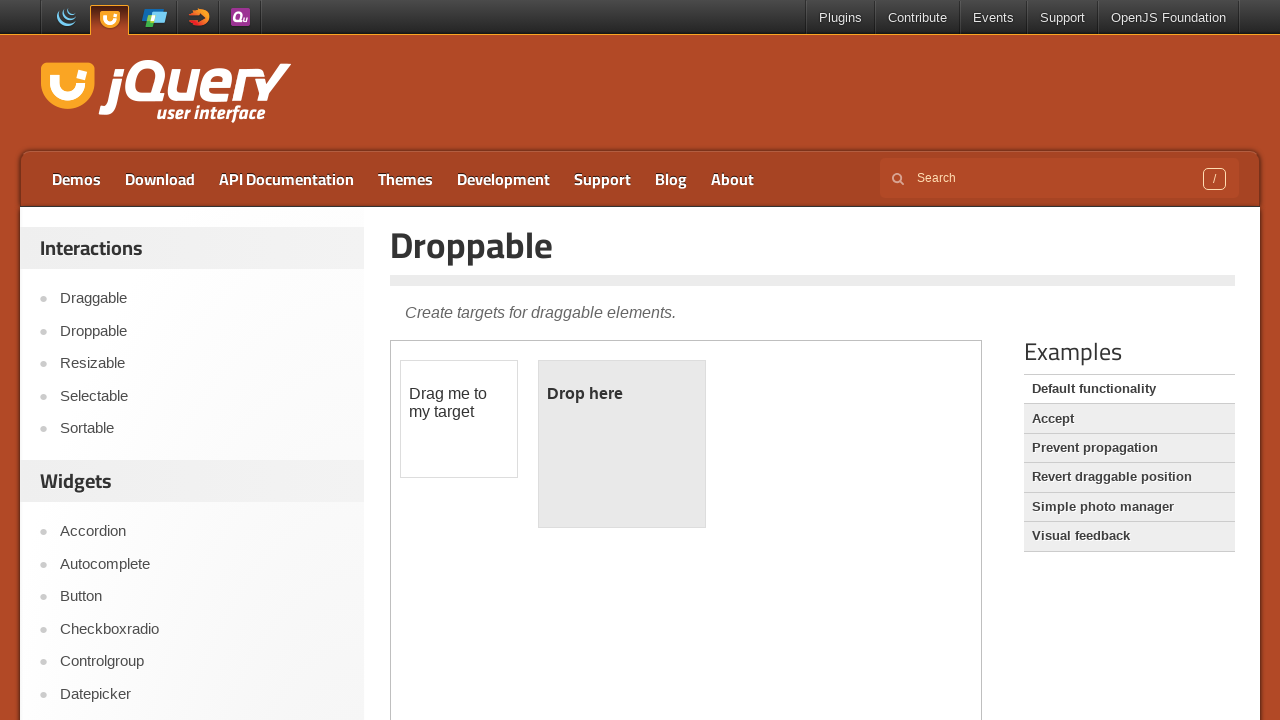

Located the droppable target element within the iframe
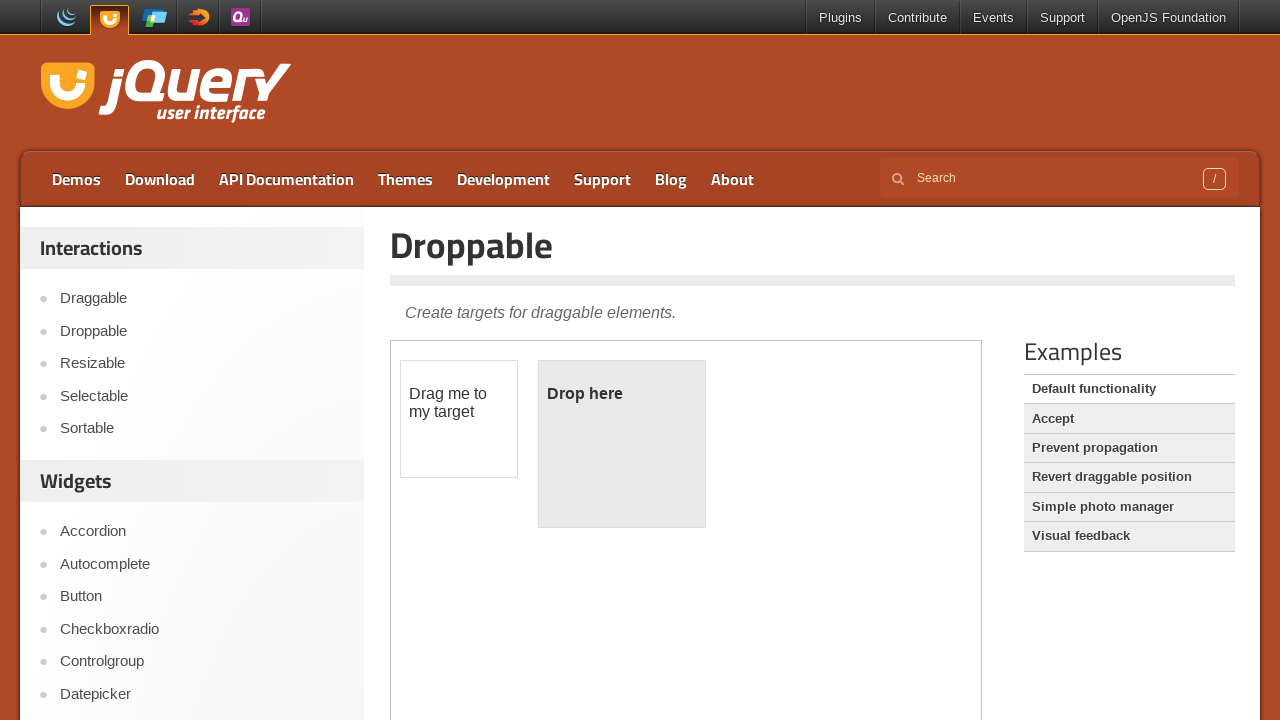

Draggable element became visible
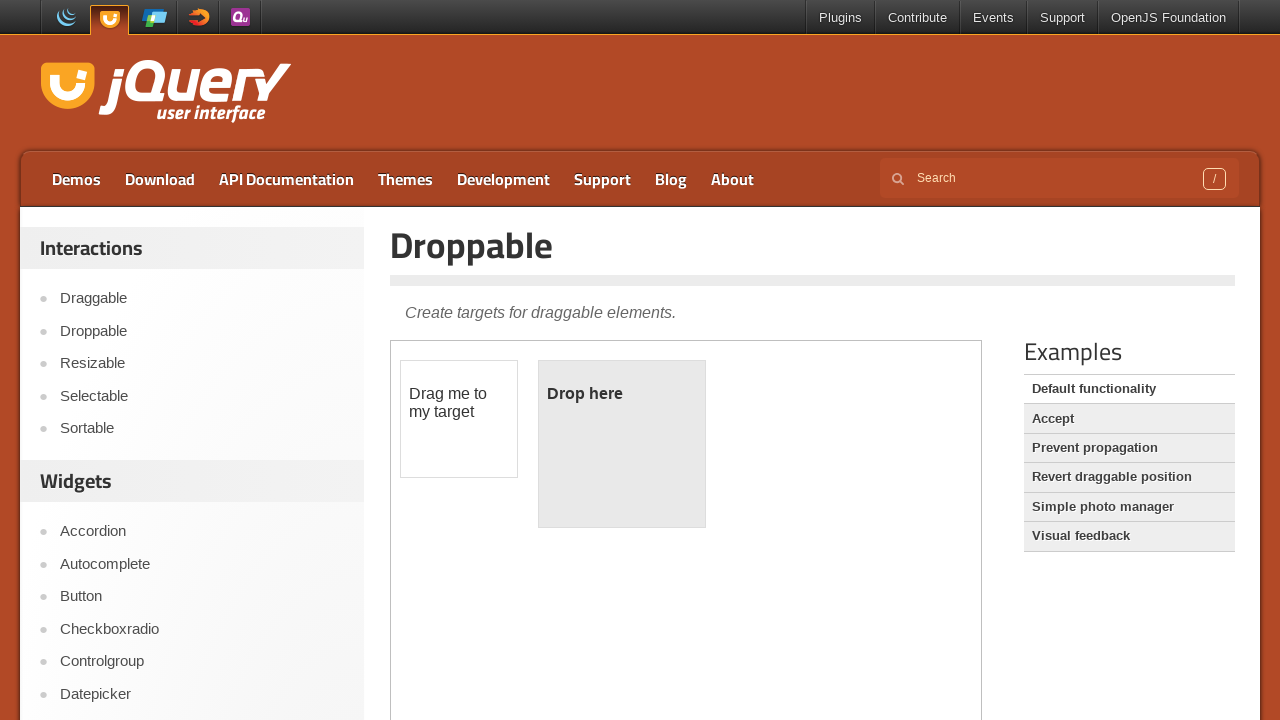

Droppable target element became visible
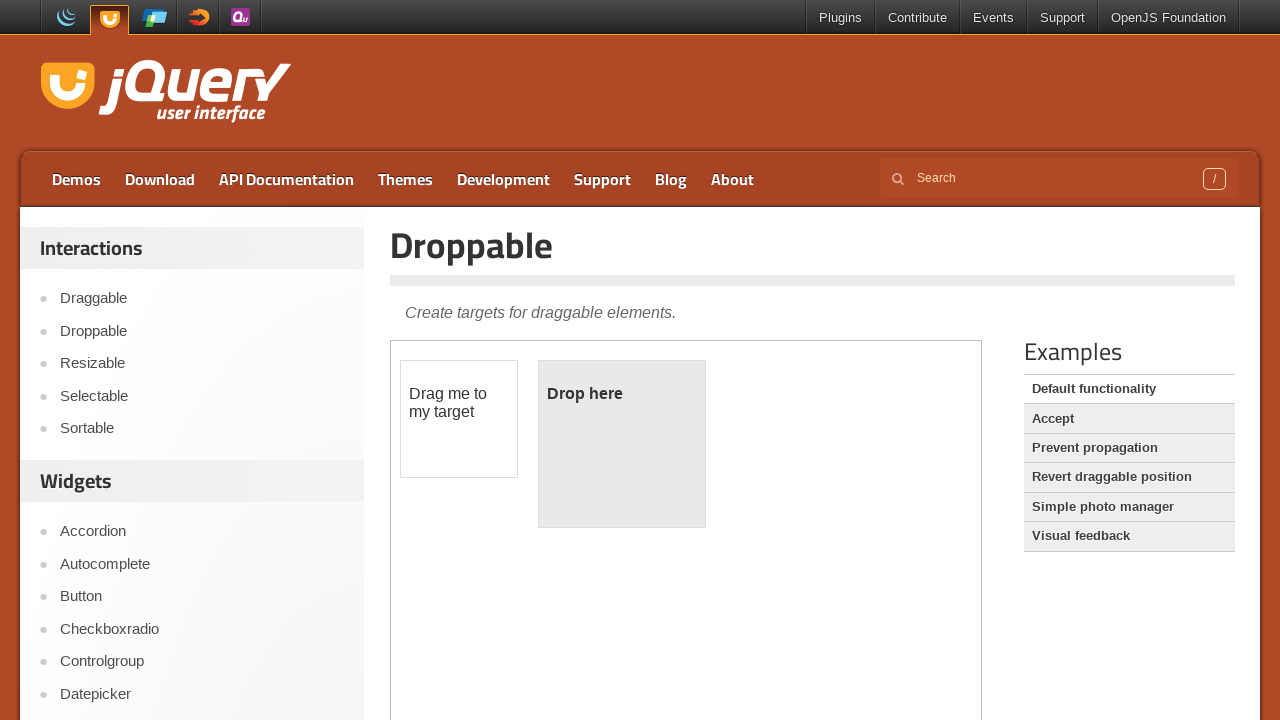

Dragged the draggable element and dropped it onto the droppable target at (622, 444)
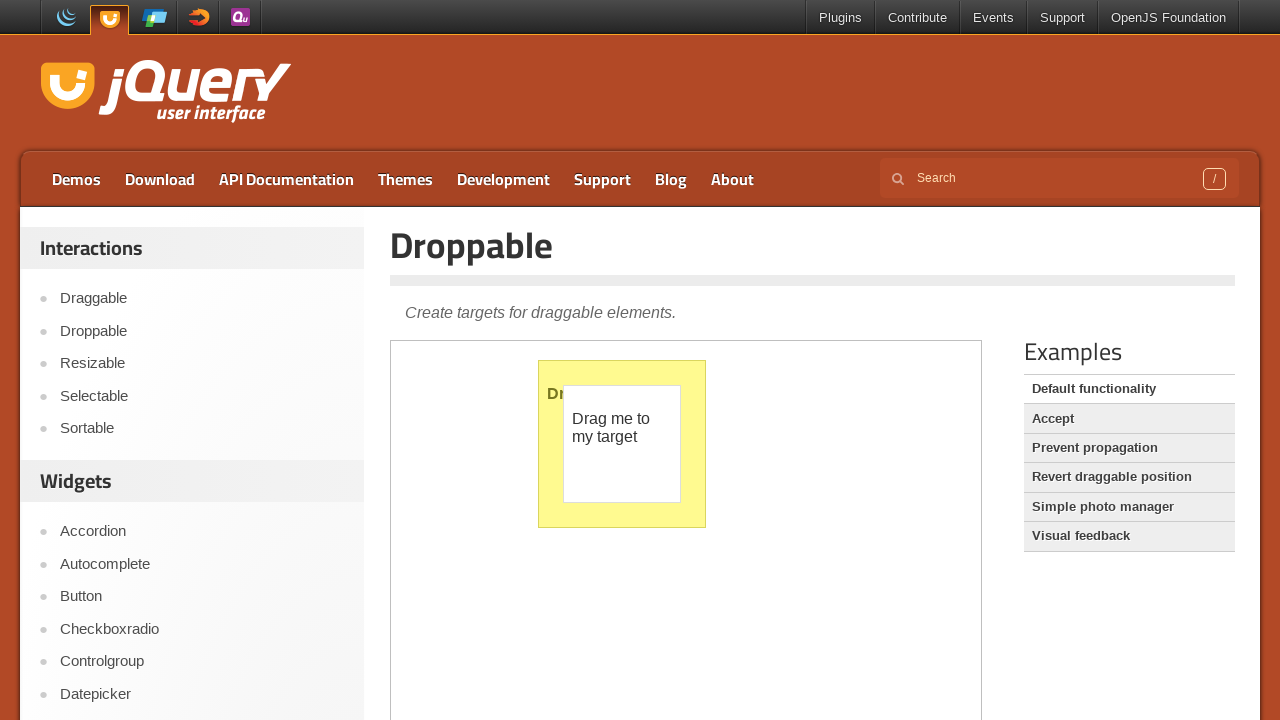

Page reloaded to reset the drag and drop demo
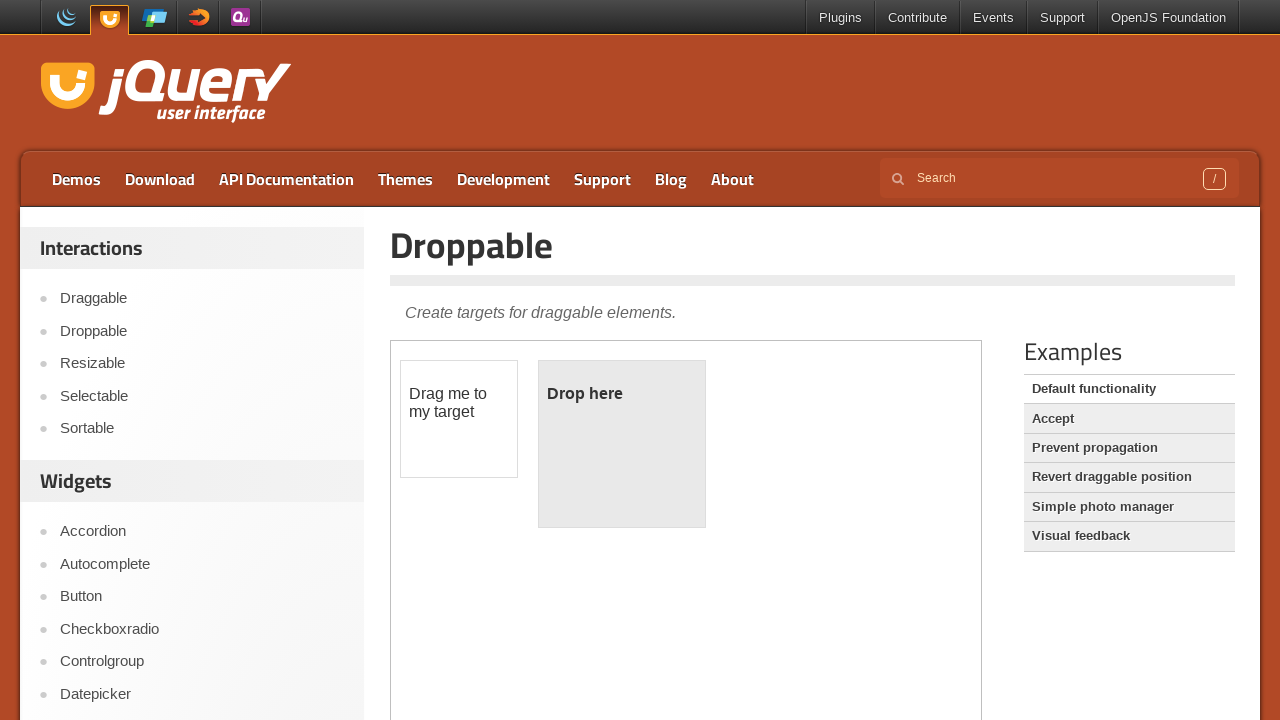

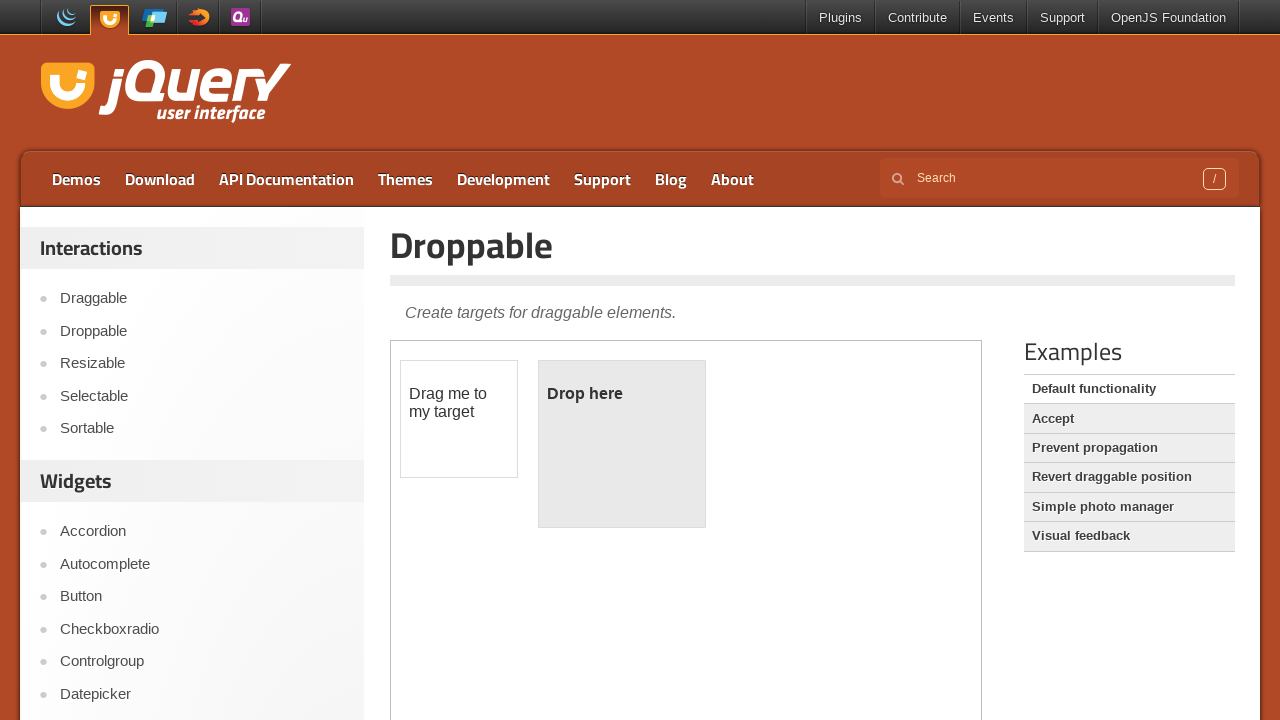